Tests file upload functionality by selecting a file through the file input element on a demo file upload page

Starting URL: https://demo.automationtesting.in/FileUpload.html

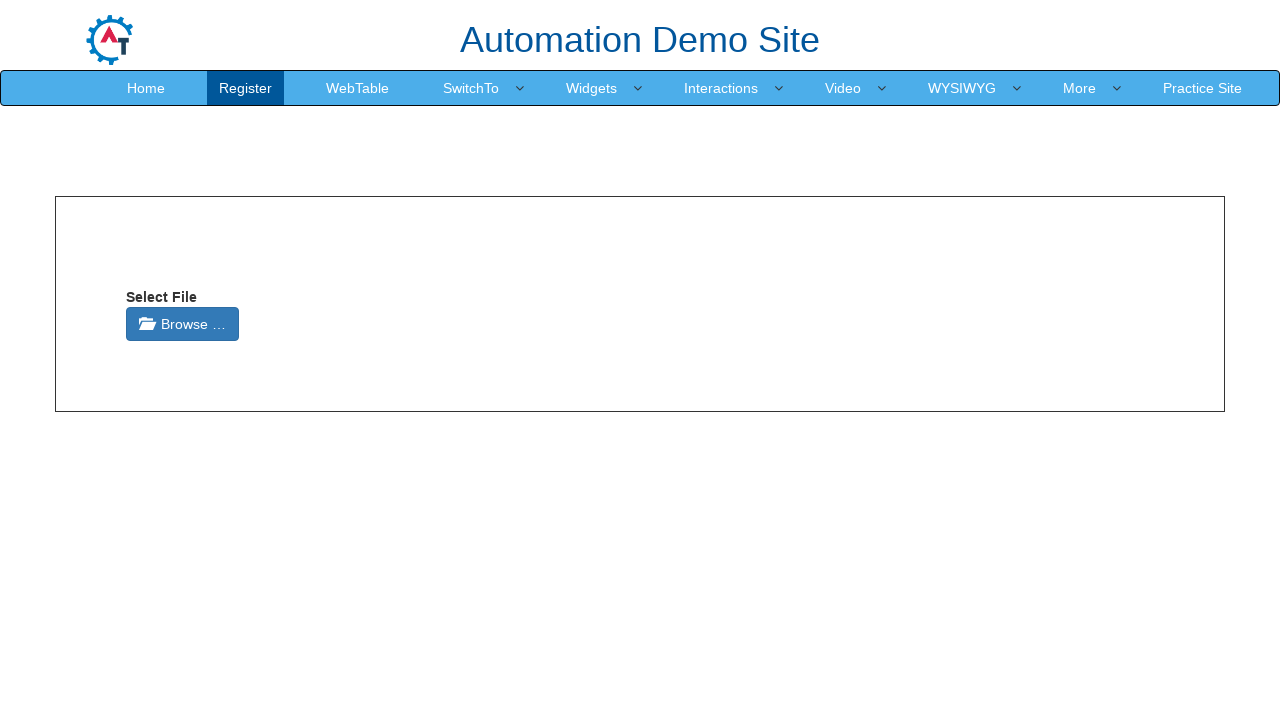

Created temporary text file for upload testing
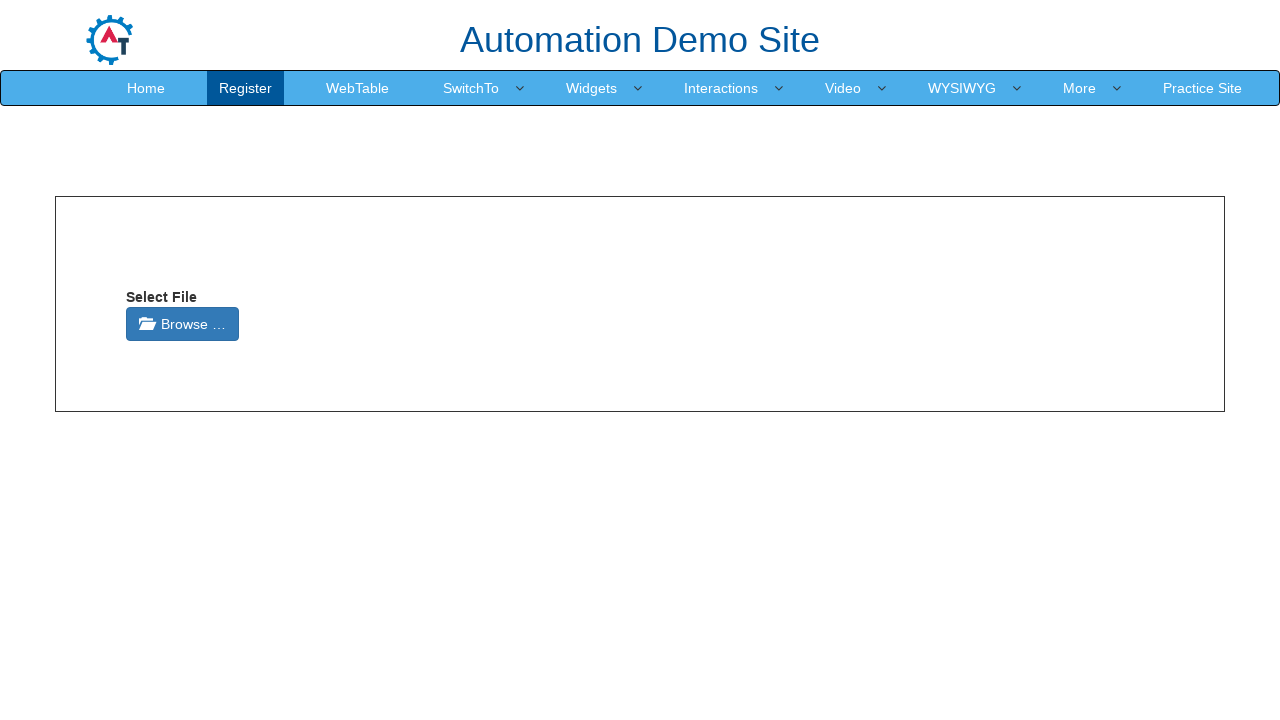

Located file input element with id 'input-4'
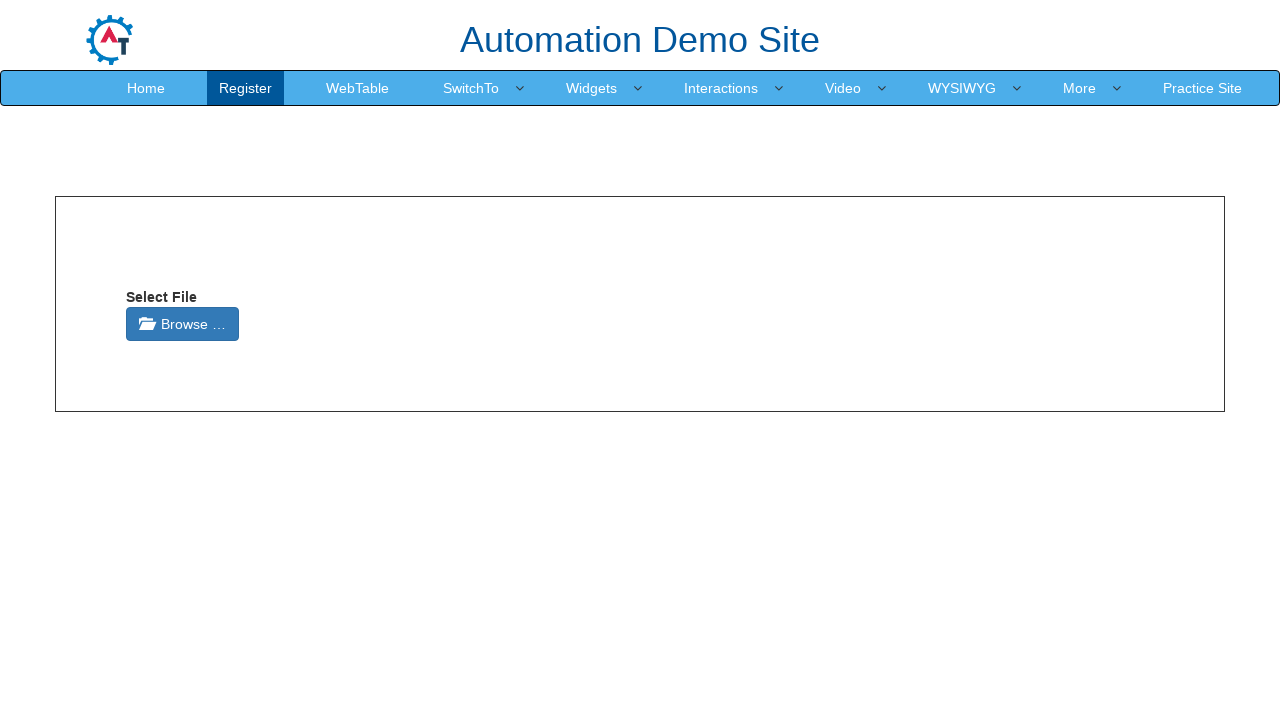

Selected temporary file for upload
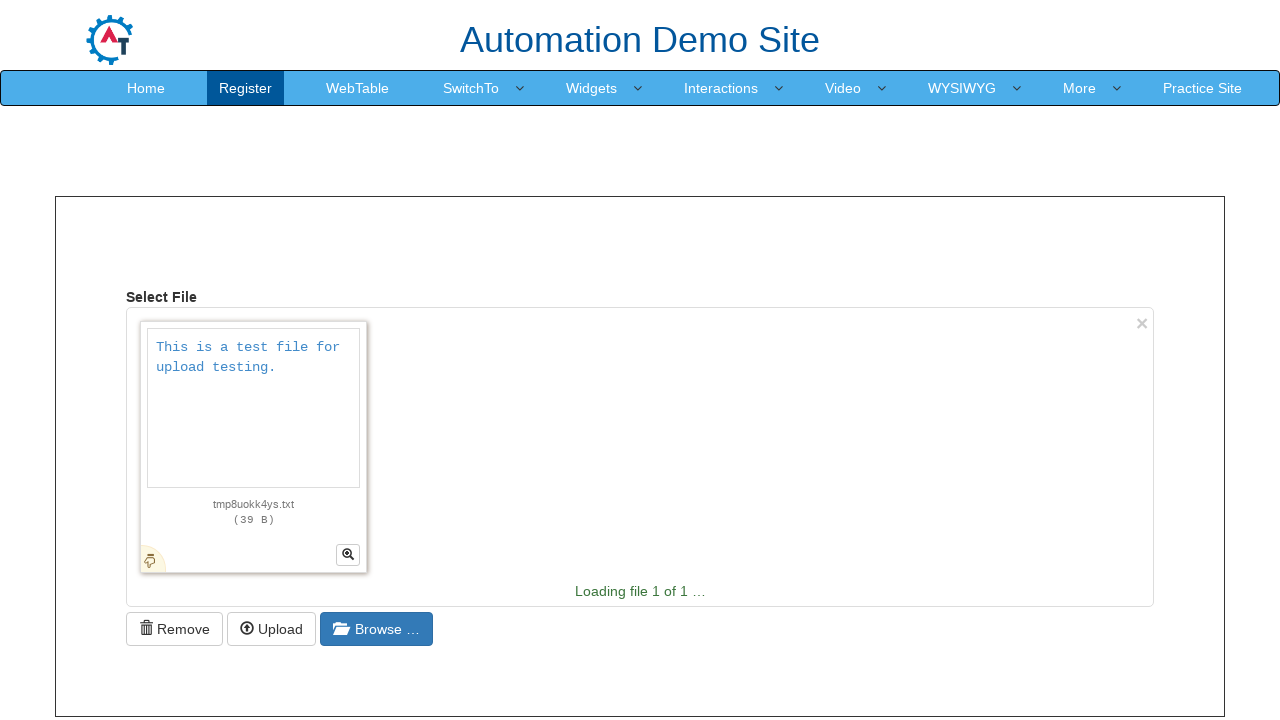

Waited 2 seconds for file upload to process
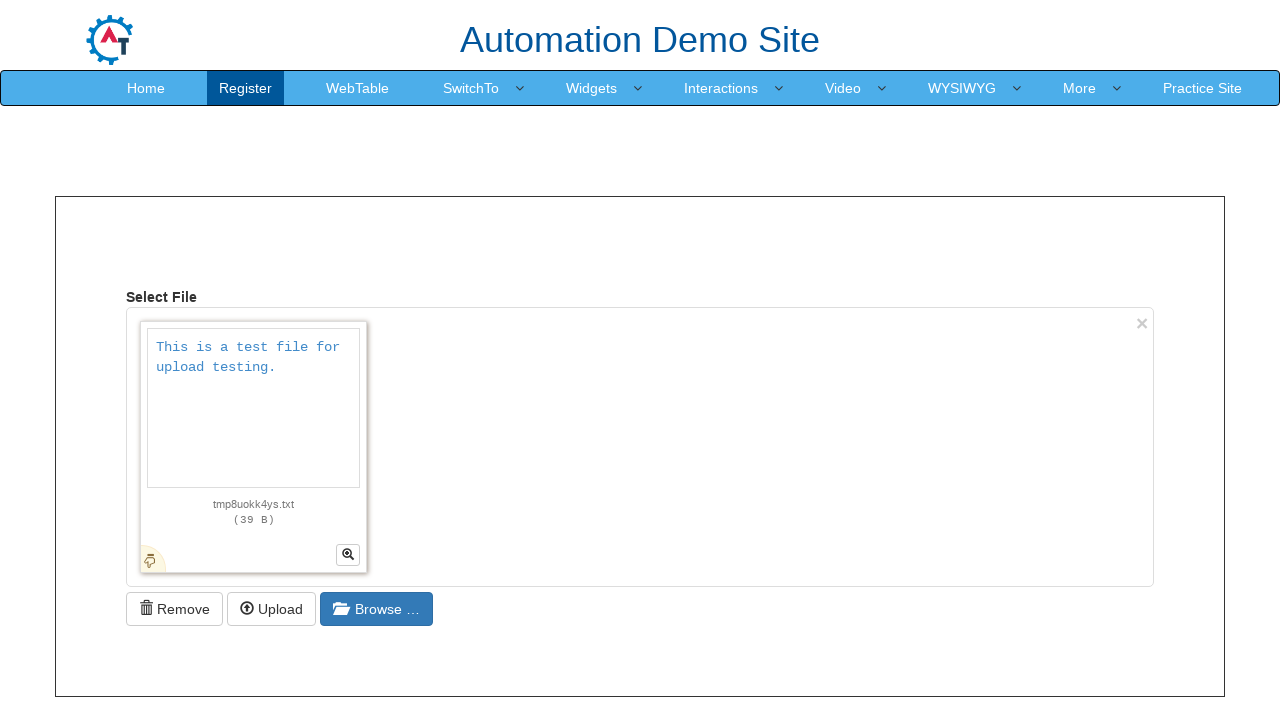

Deleted temporary file after upload
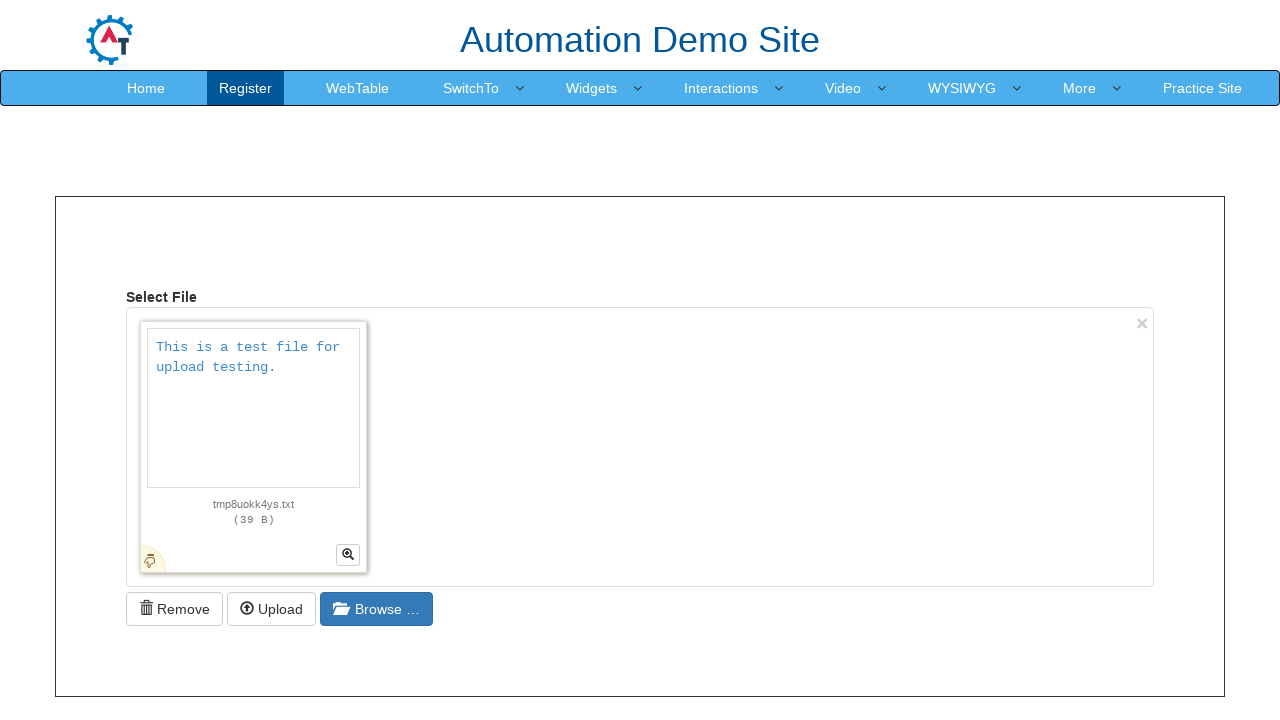

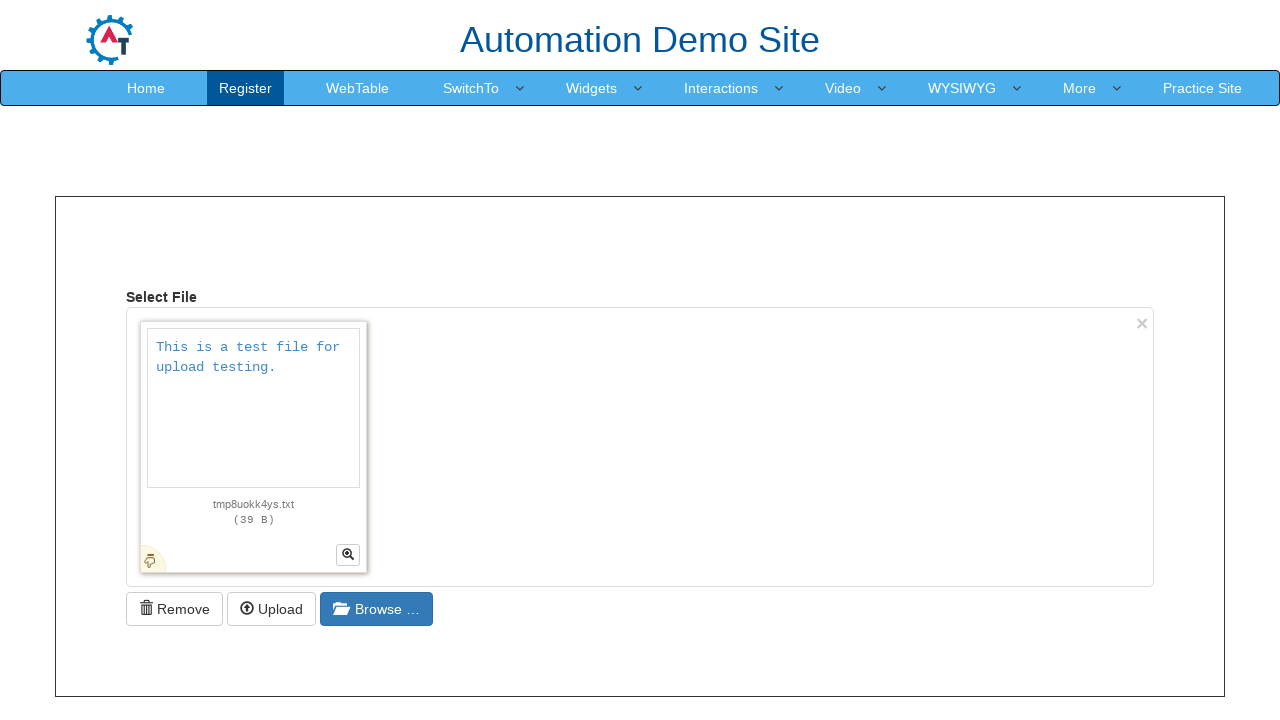